Tests keyboard key press functionality by sending SPACE and TAB keys to the page and verifying the result text displays the correct key that was pressed.

Starting URL: http://the-internet.herokuapp.com/key_presses

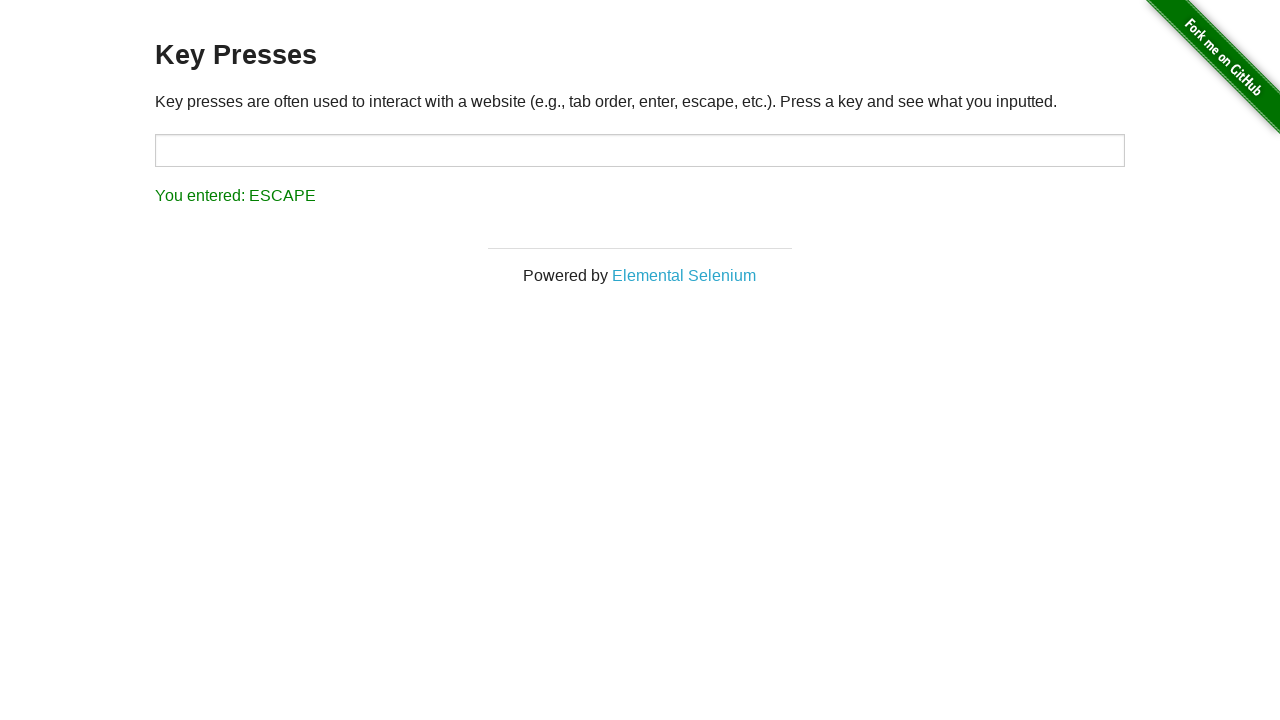

Pressed SPACE key on example element on .example
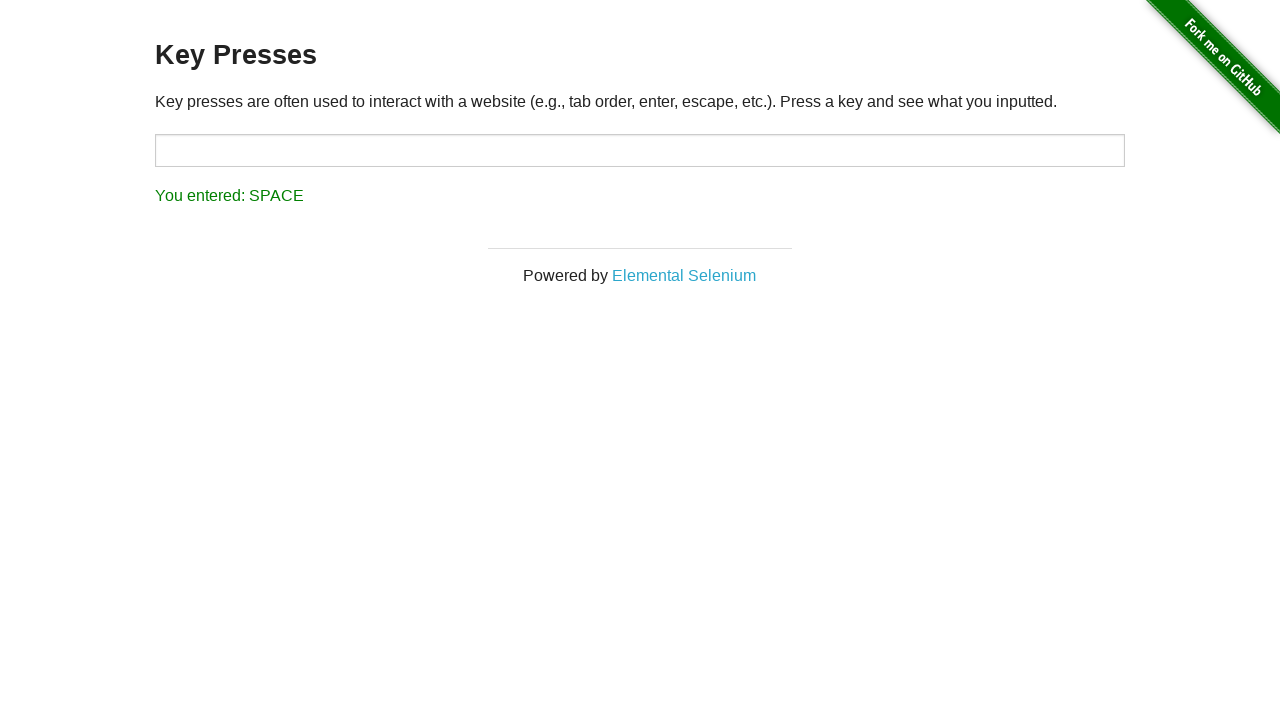

Result element loaded after SPACE key press
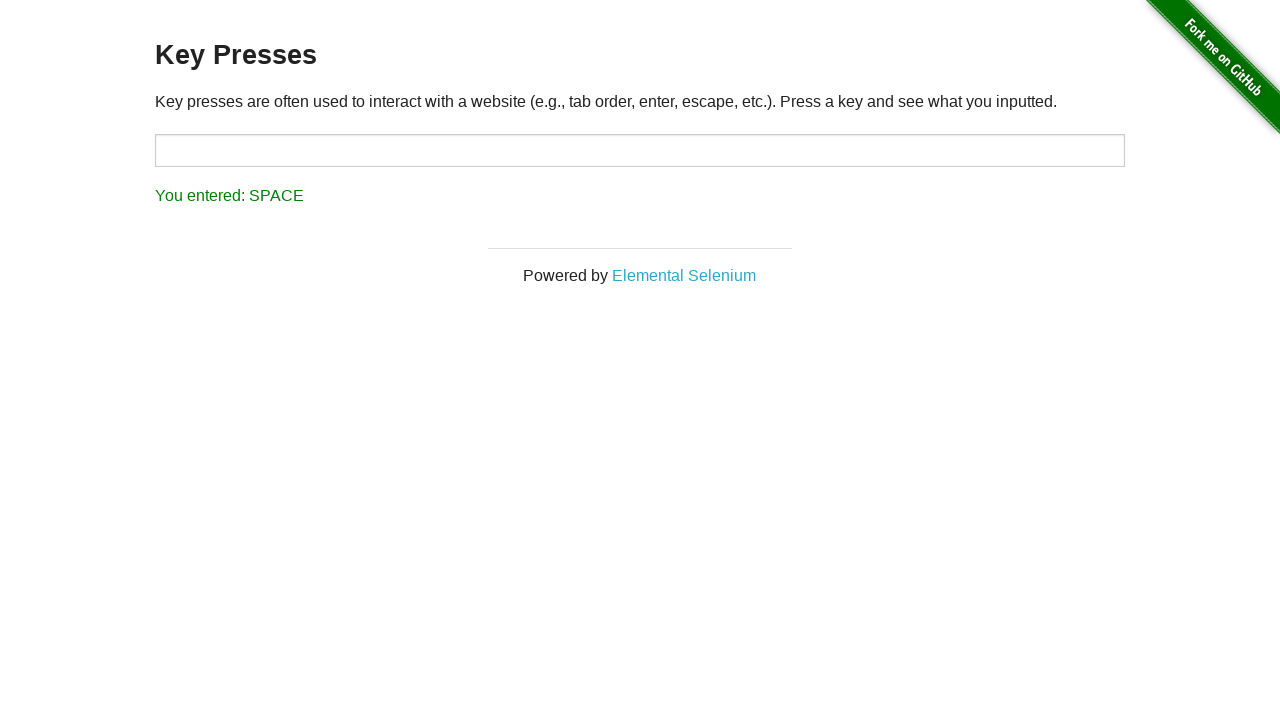

Verified SPACE key was registered correctly in result text
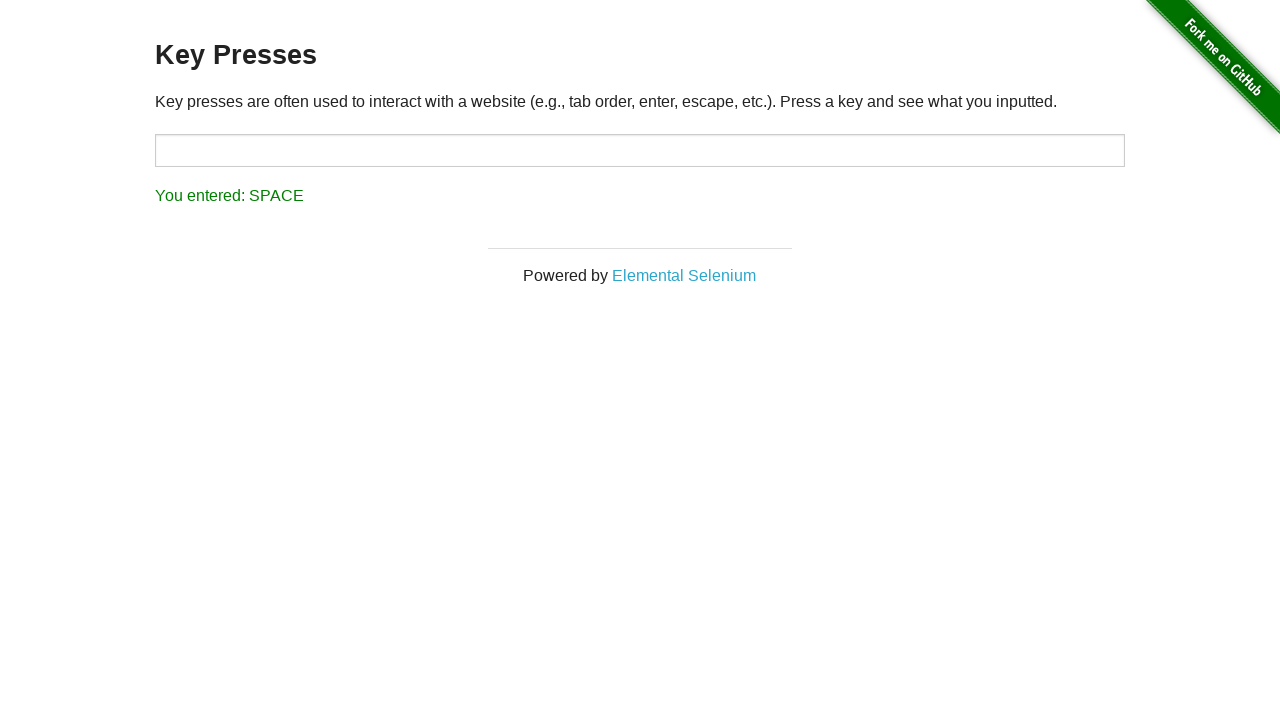

Pressed TAB key using keyboard
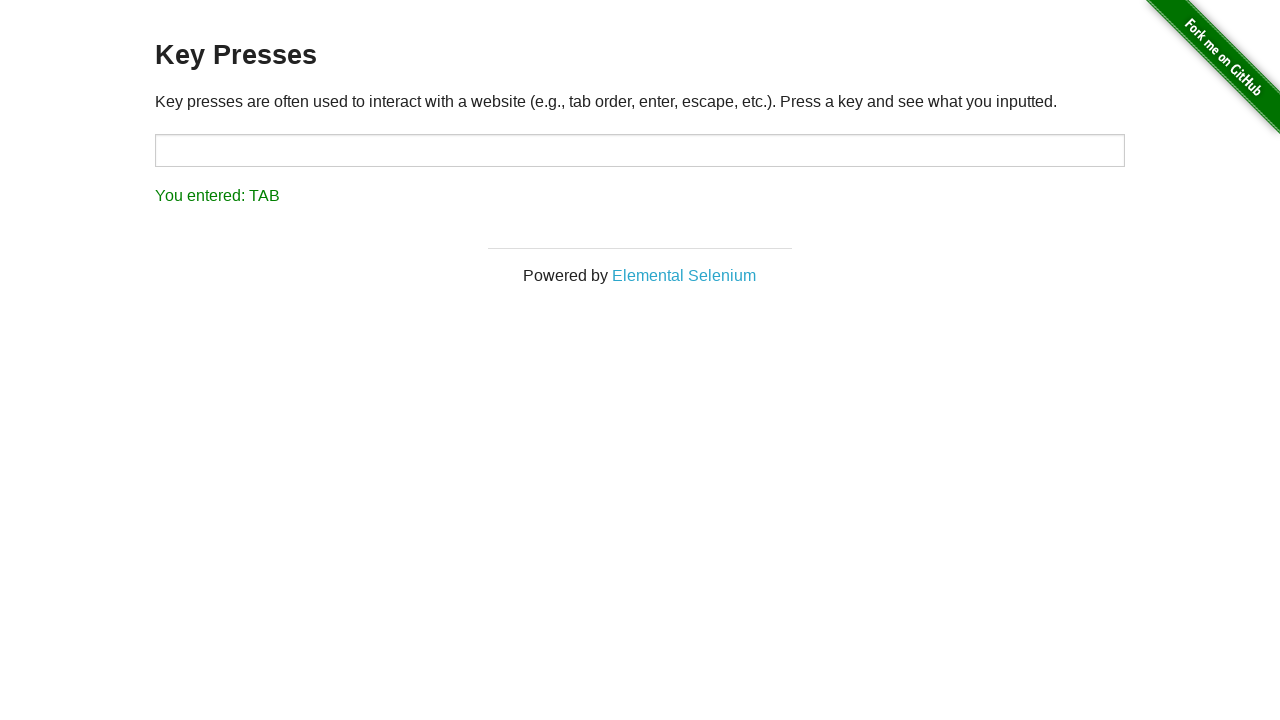

Verified TAB key was registered correctly in result text
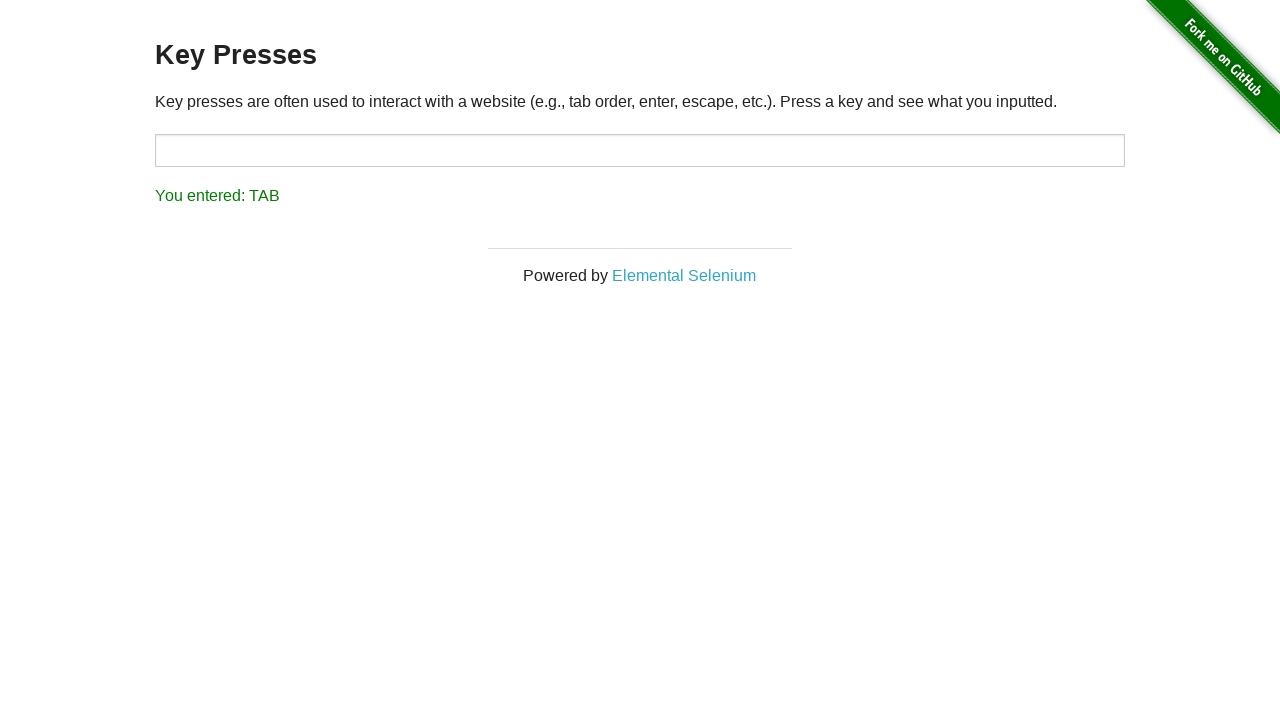

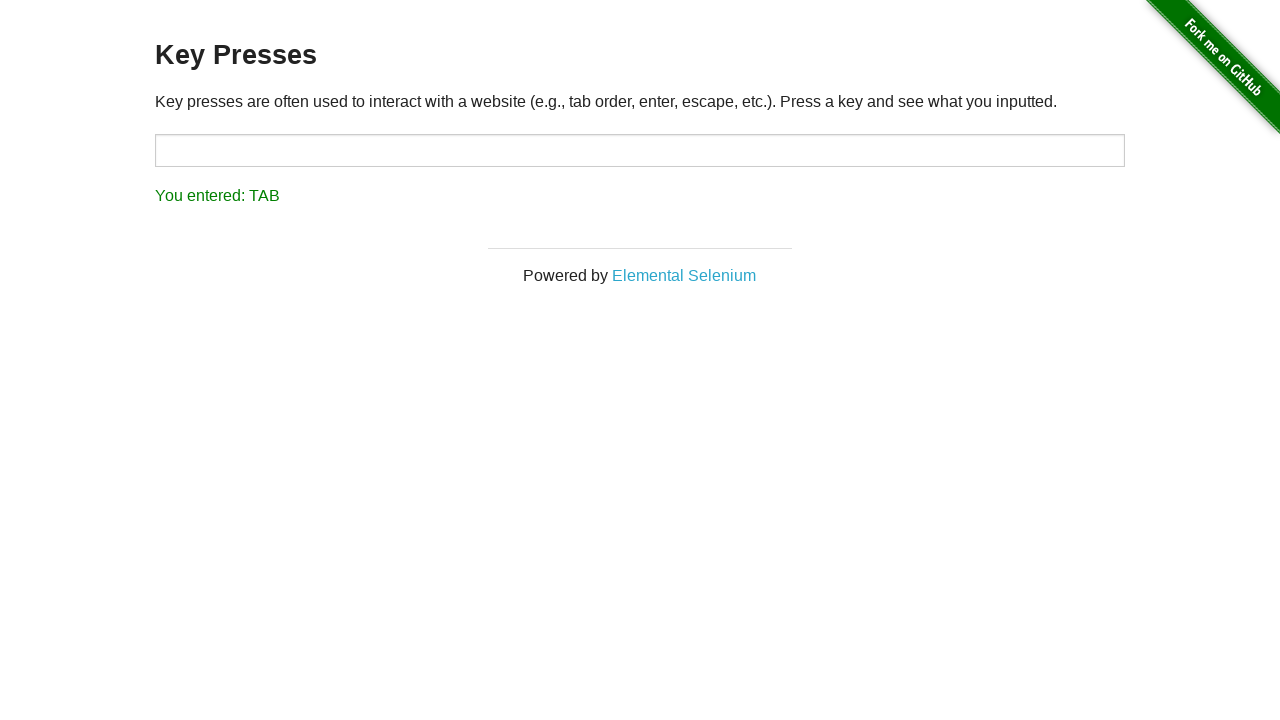